Tests slow calculator functionality by clicking on calculator link, performing addition (1+1), and verifying the result equals 2

Starting URL: https://bonigarcia.dev/selenium-webdriver-java/

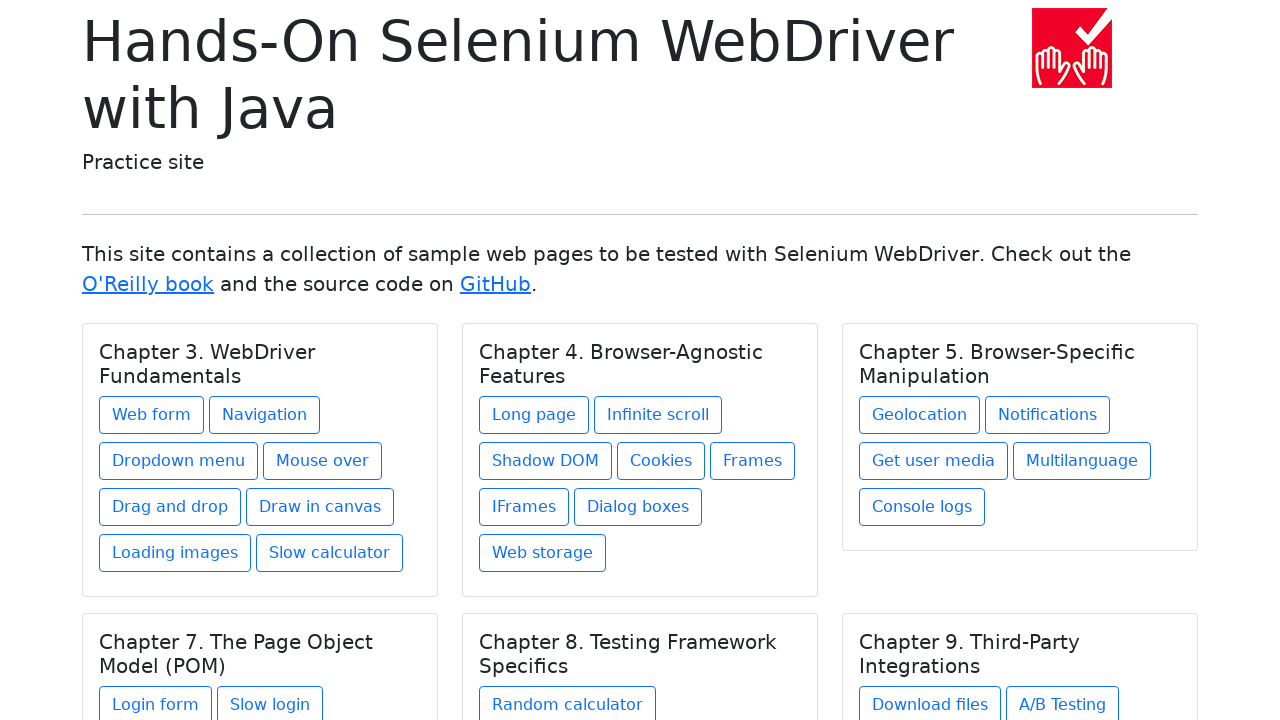

Clicked on Slow calculator link at (330, 553) on xpath=//a[text() = 'Slow calculator']
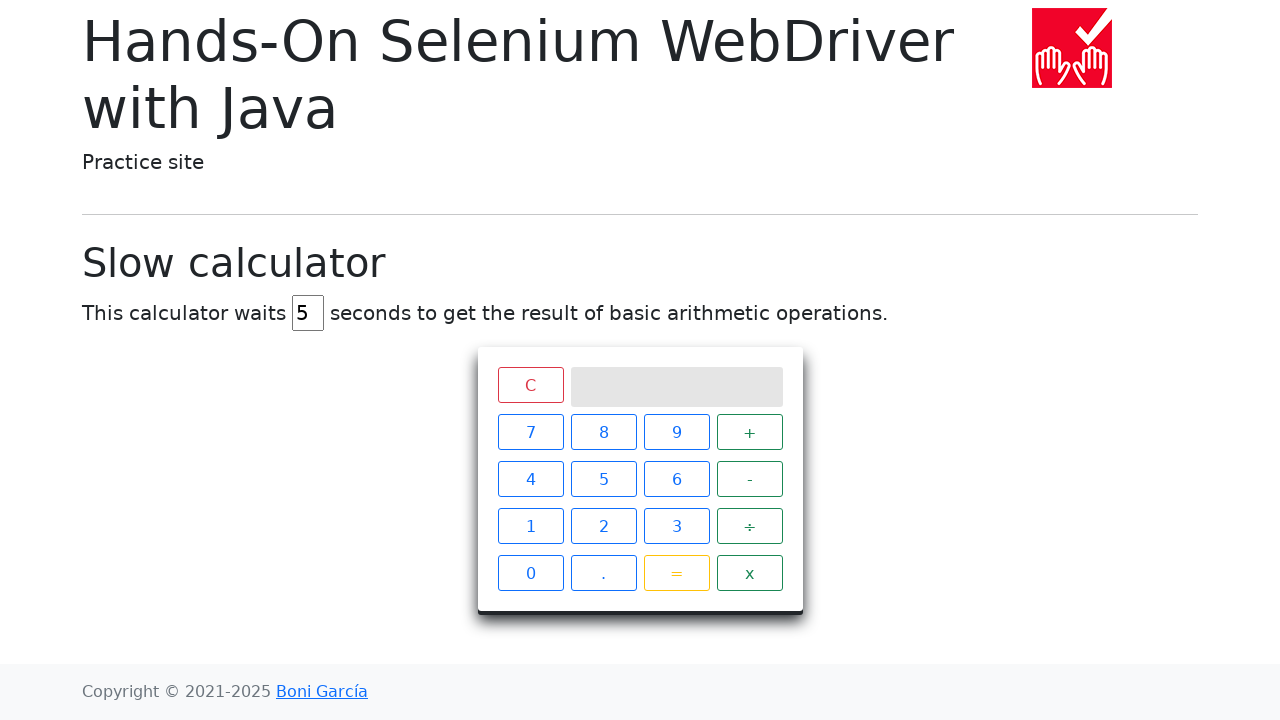

Clicked on '1' button at (530, 526) on xpath=//div[@class = 'keys']/span[text() = '1']
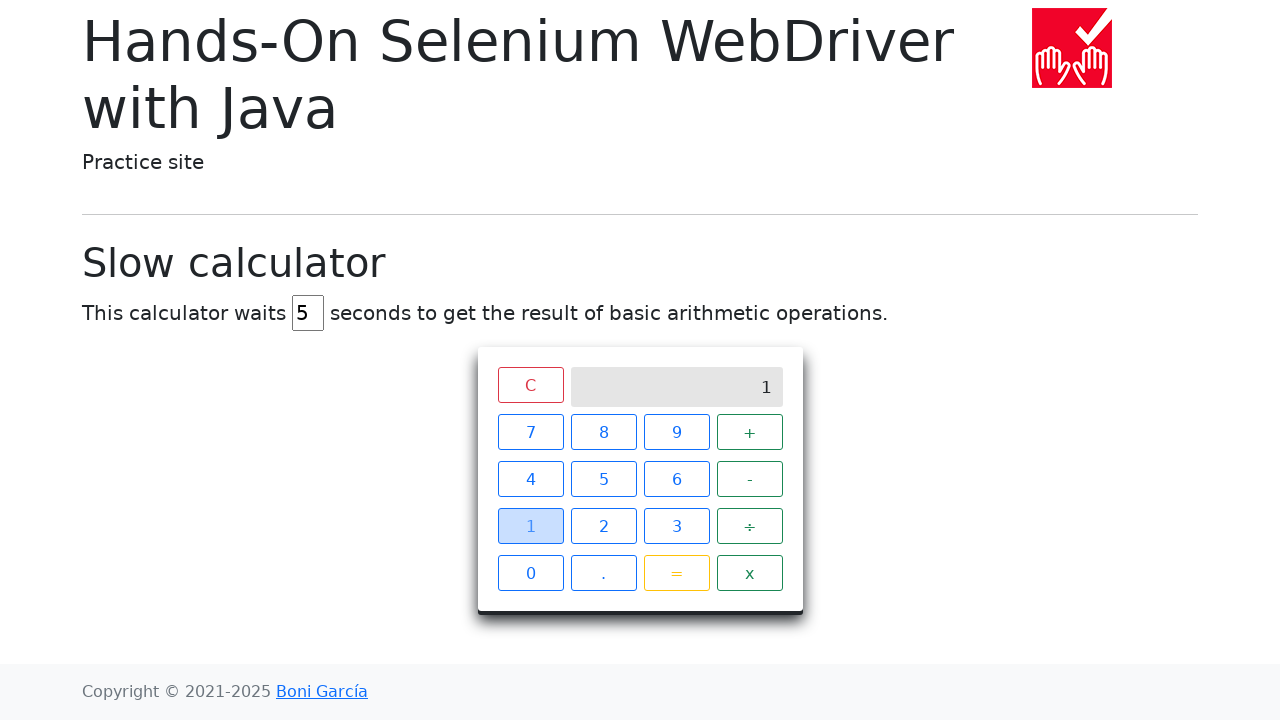

Clicked on '+' button at (750, 432) on xpath=//div[@class = 'keys']/span[text() = '+']
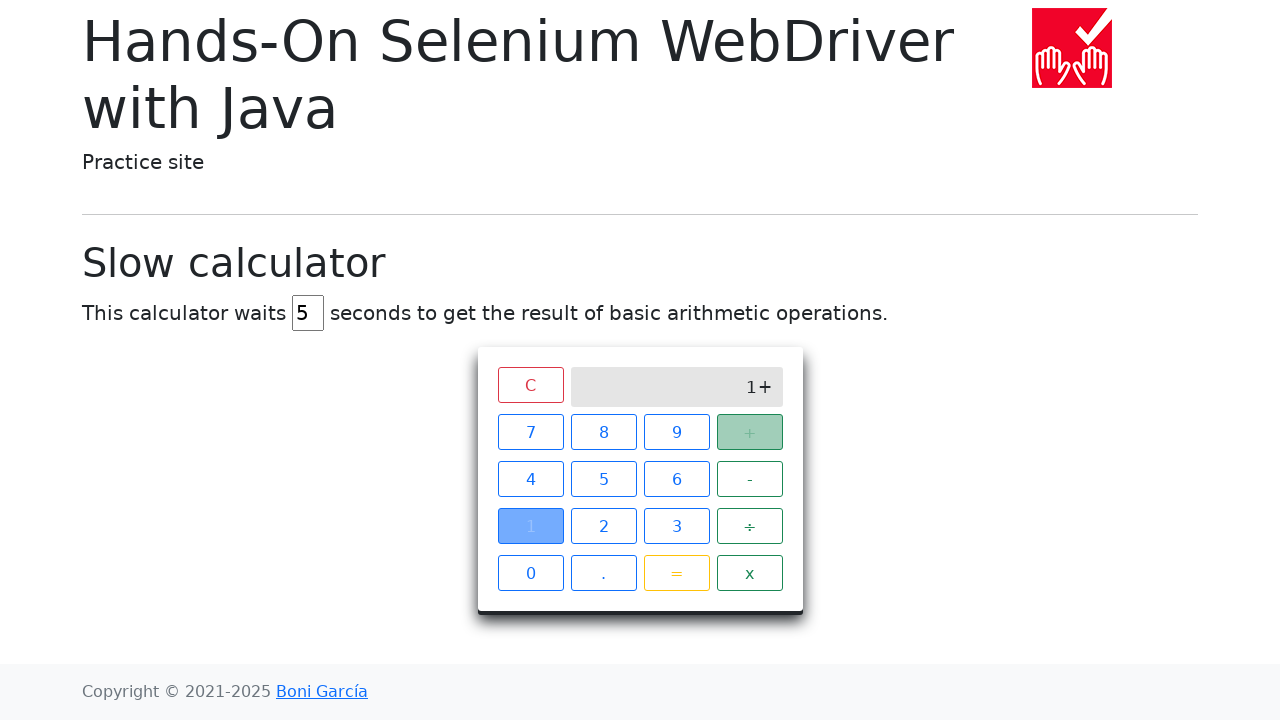

Clicked on '1' button again at (530, 526) on xpath=//div[@class = 'keys']/span[text() = '1']
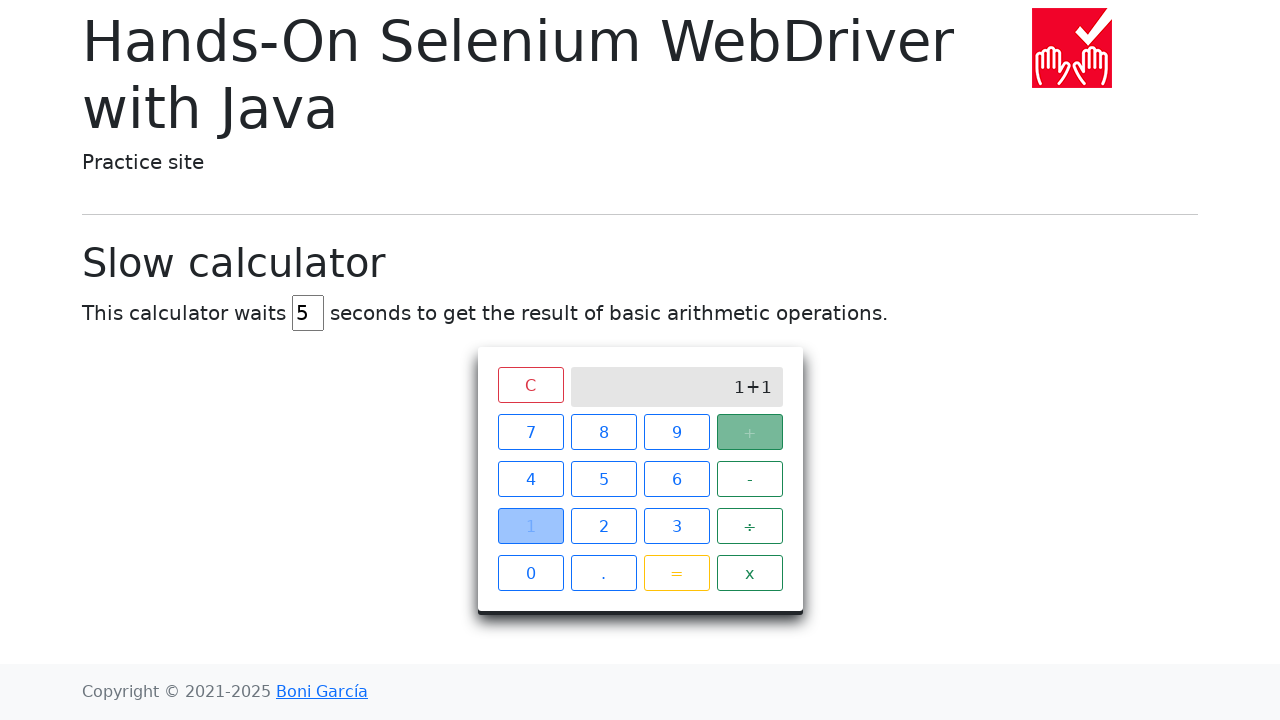

Clicked on '=' button at (676, 573) on xpath=//div[@class = 'keys']/span[text() = '=']
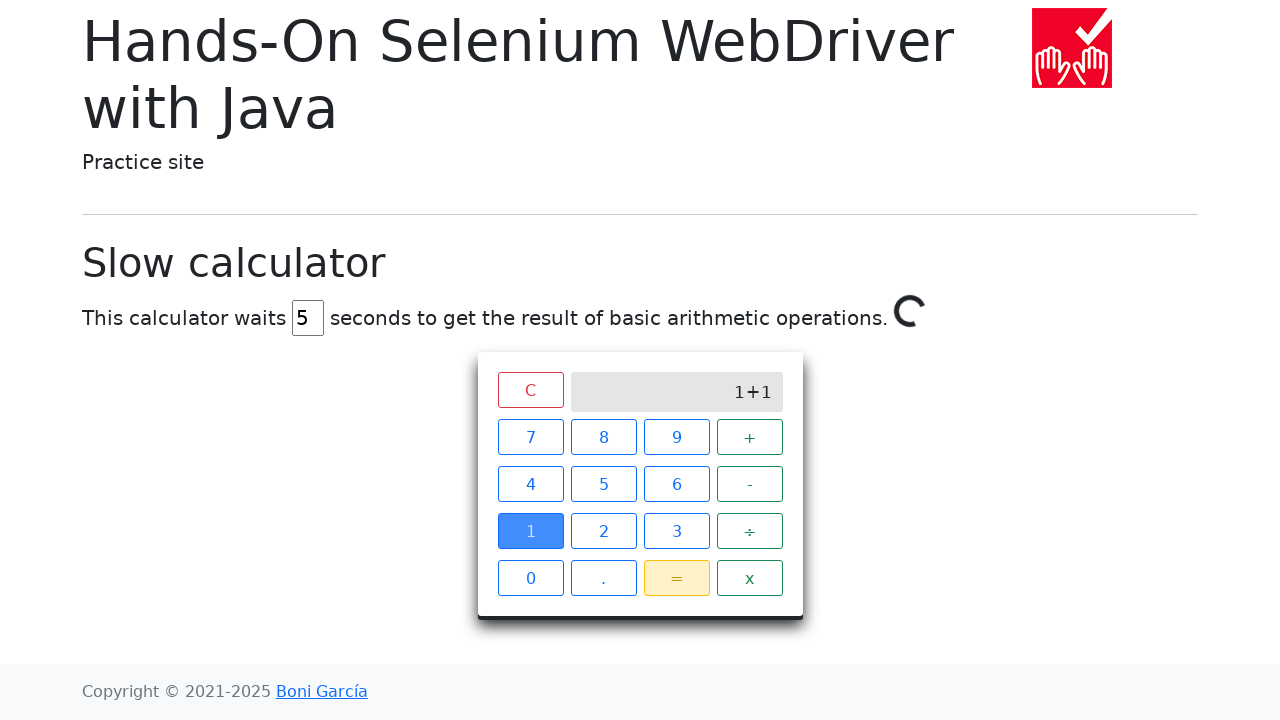

Verified calculator result equals '2'
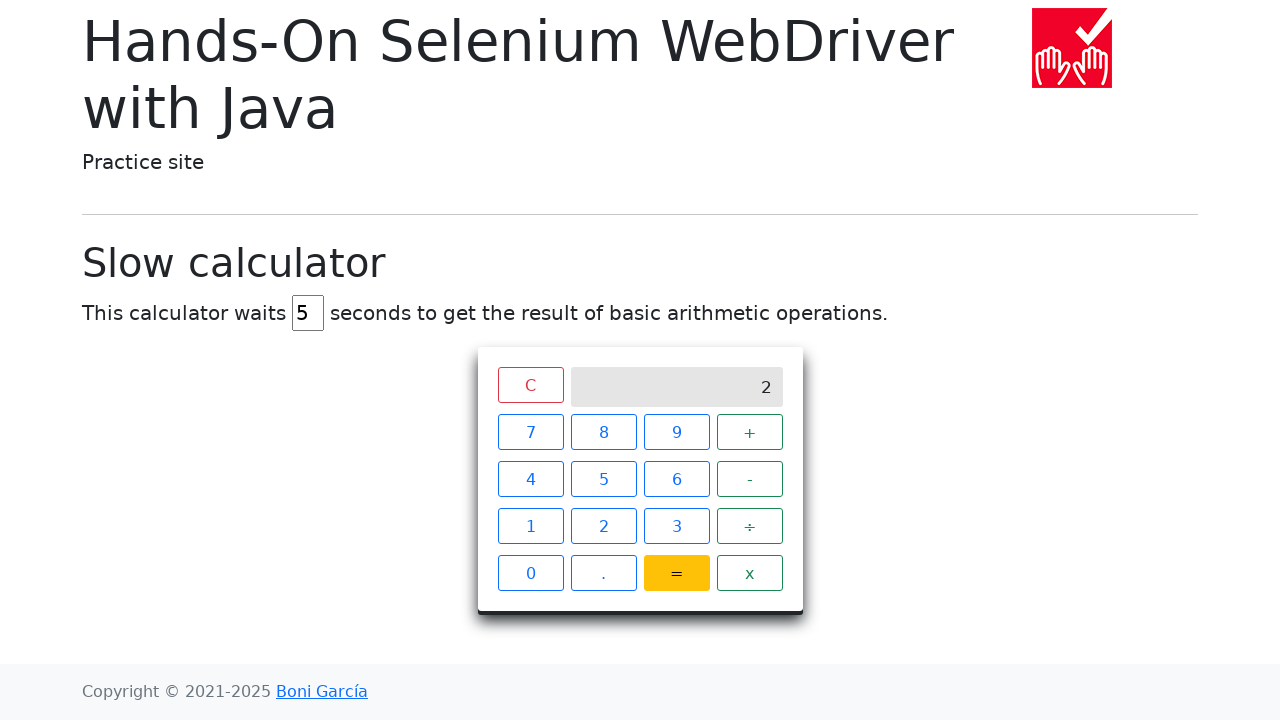

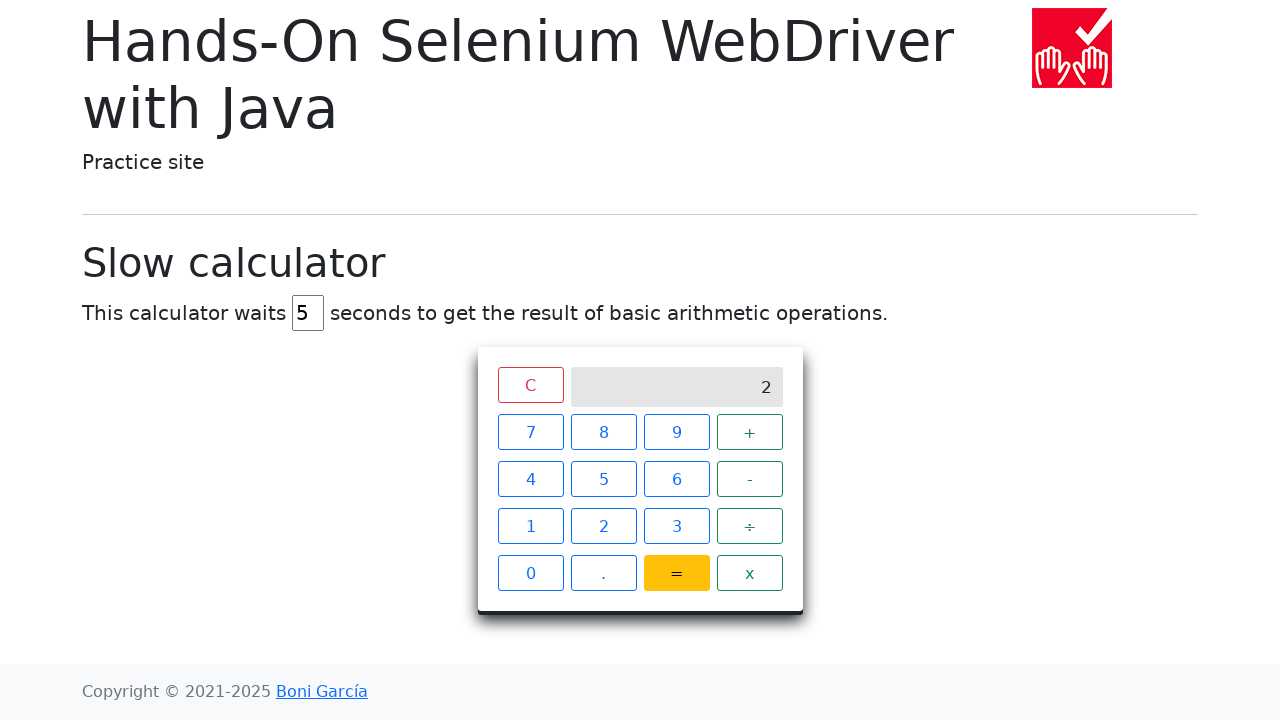